Tests opting out of A/B tests by adding an opt-out cookie on the homepage before navigating to the A/B test page

Starting URL: http://the-internet.herokuapp.com

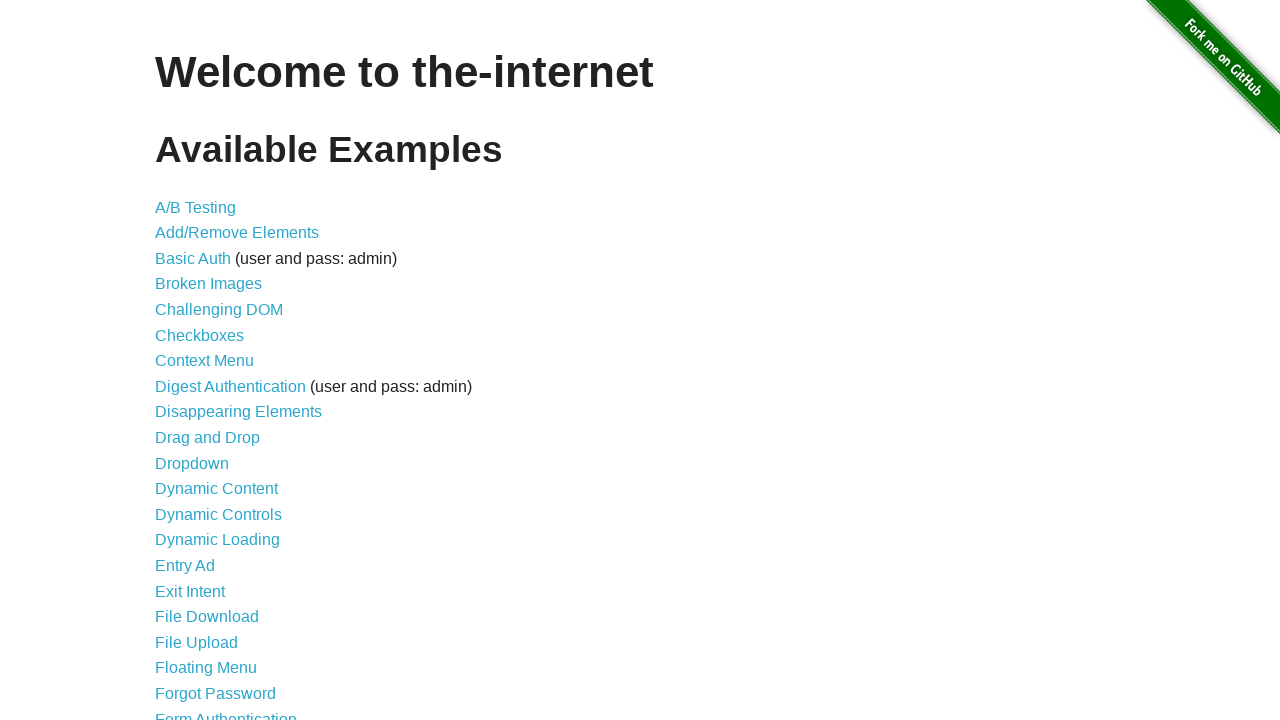

Added optimizelyOptOut cookie to the homepage domain
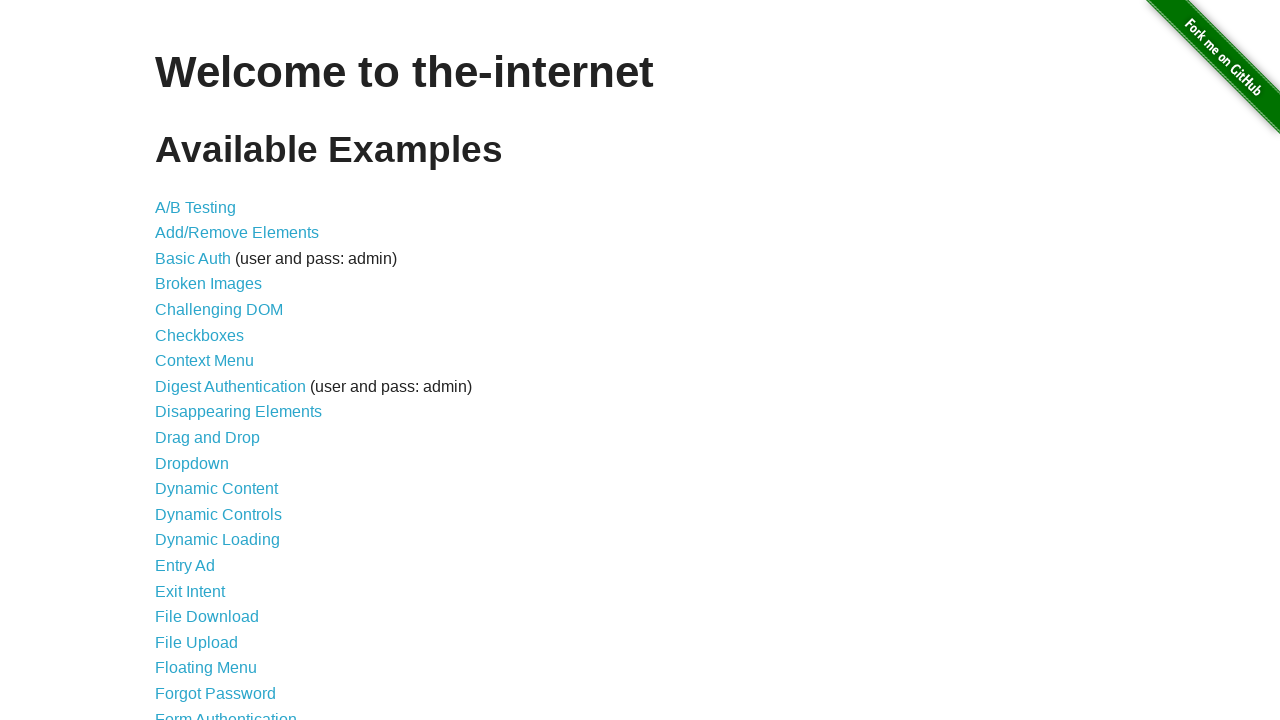

Navigated to A/B test page
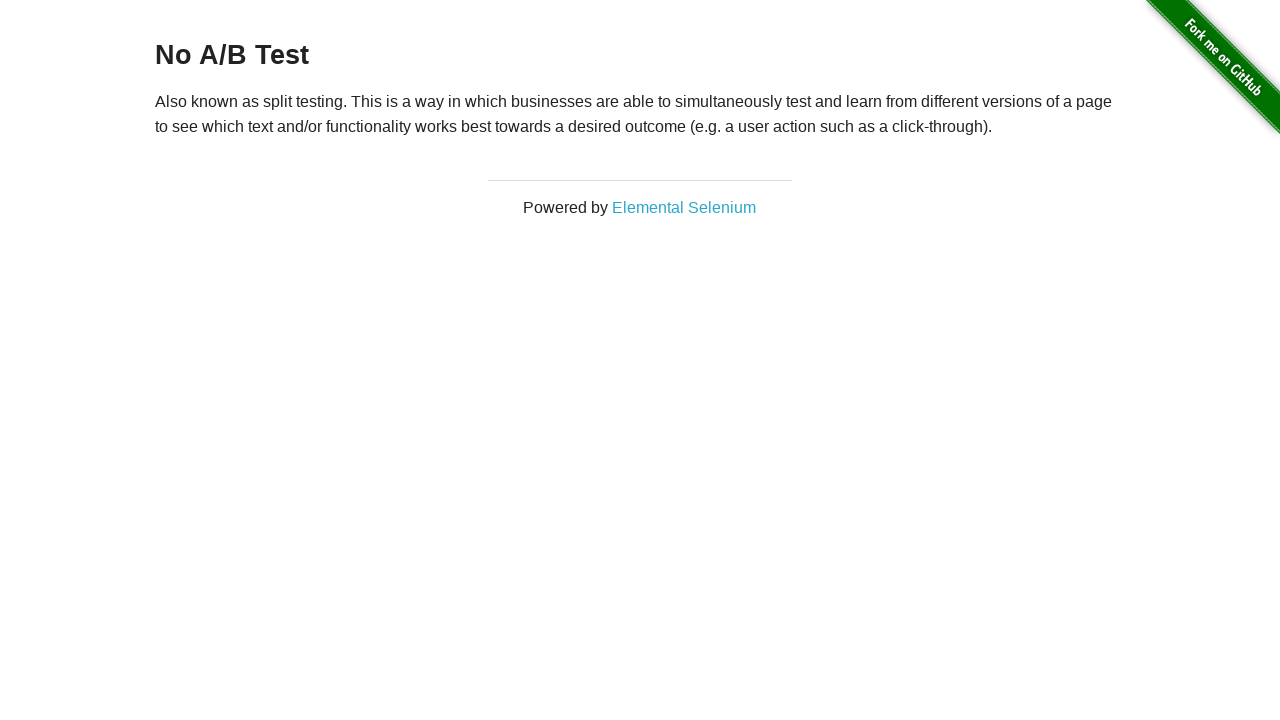

Retrieved heading text from A/B test page
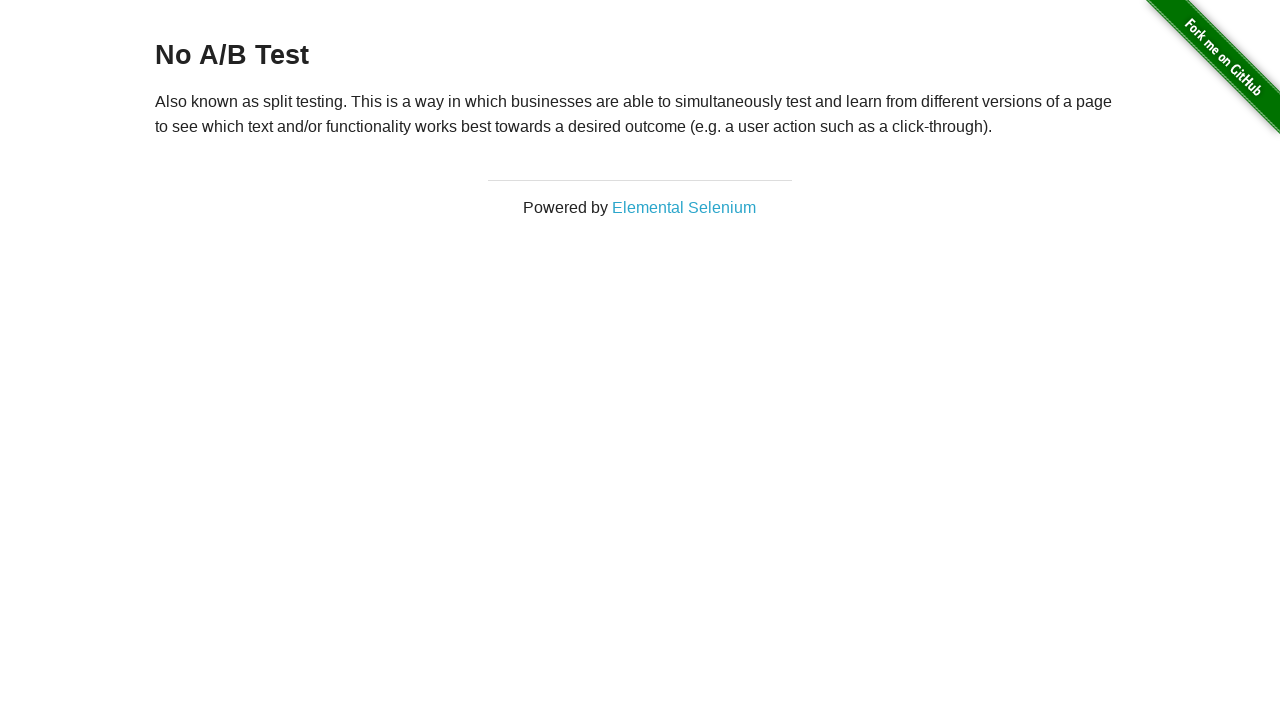

Verified heading text is 'No A/B Test', confirming opt-out cookie is working
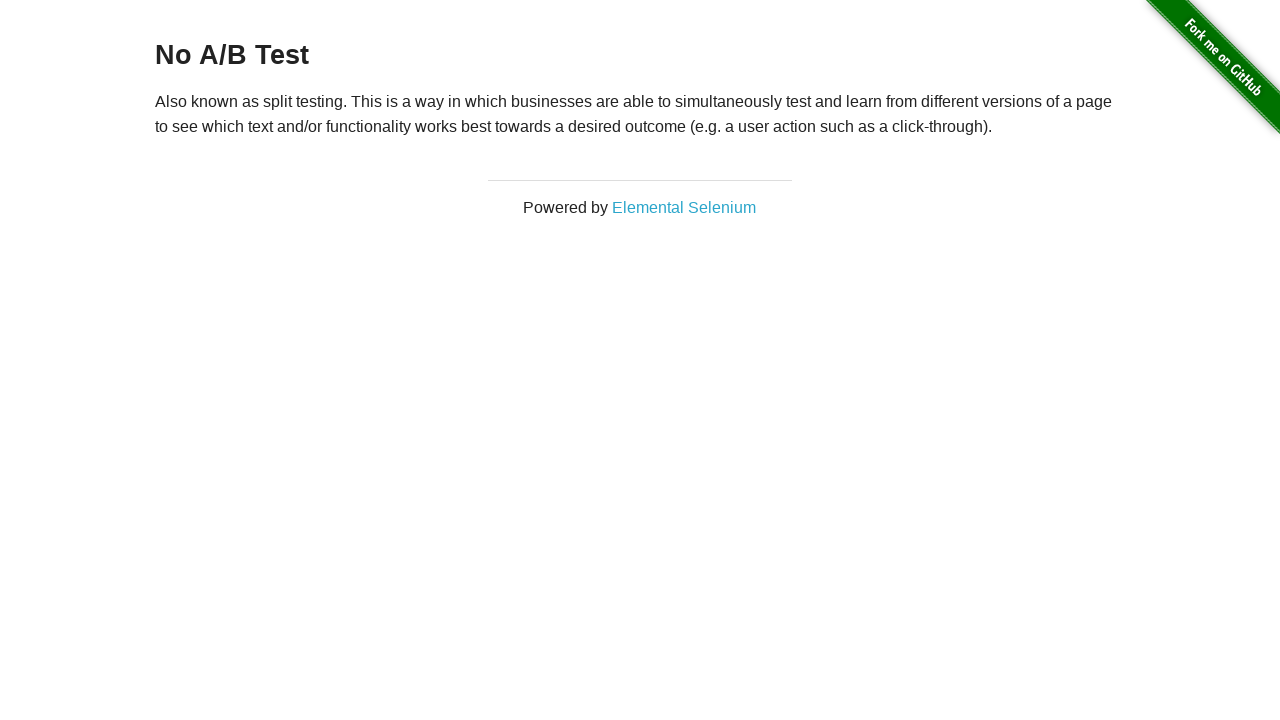

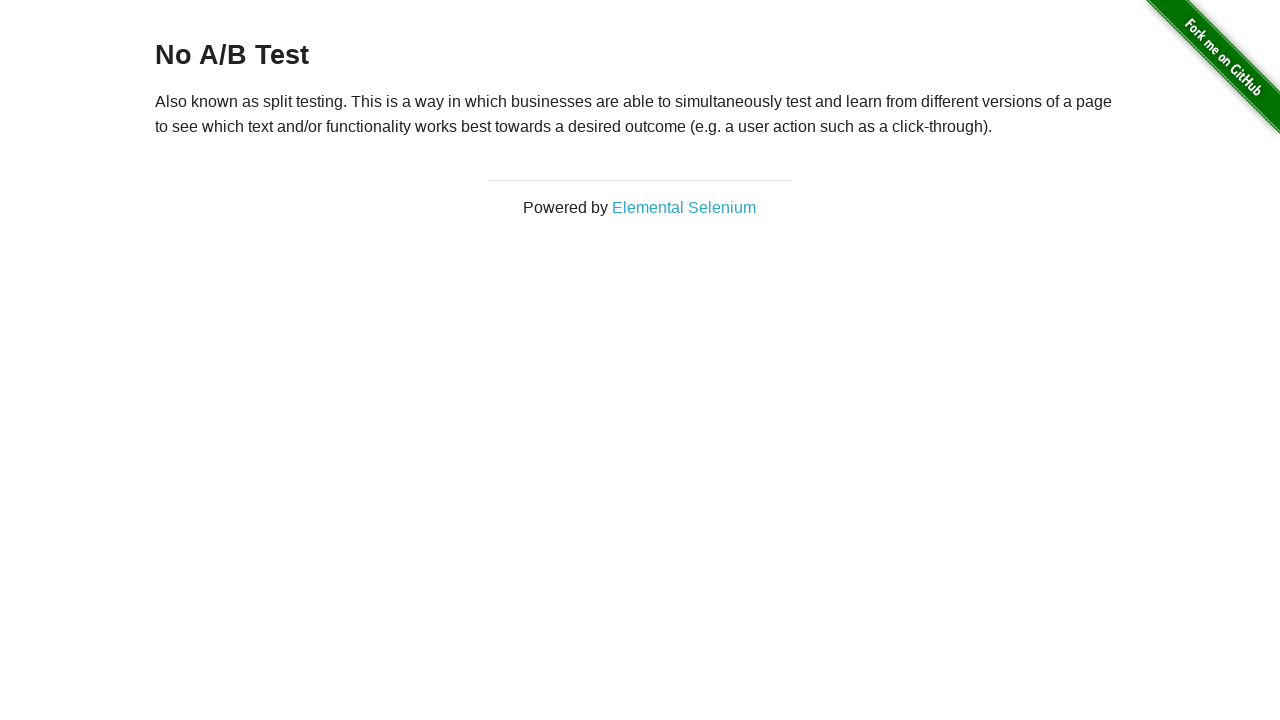